Tests drag and drop functionality on jQuery UI demo page by dragging an element and dropping it onto a target area

Starting URL: https://jqueryui.com/droppable/

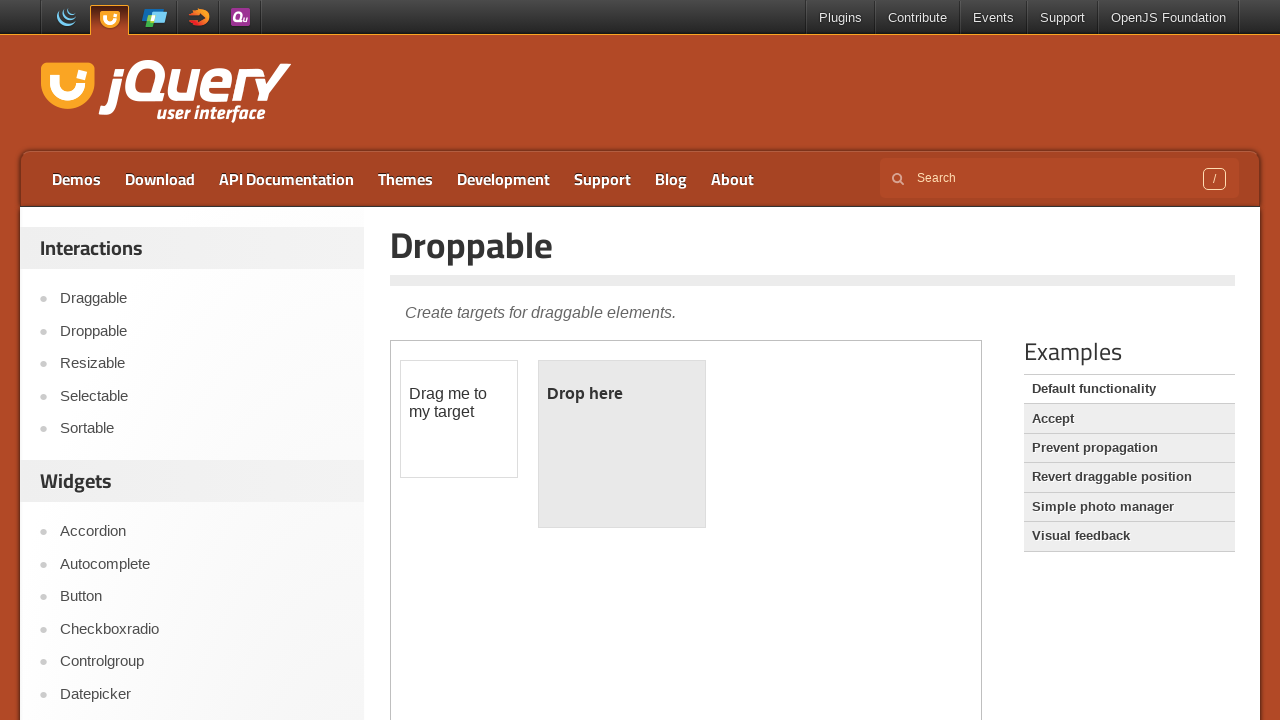

Navigated to jQuery UI droppable demo page
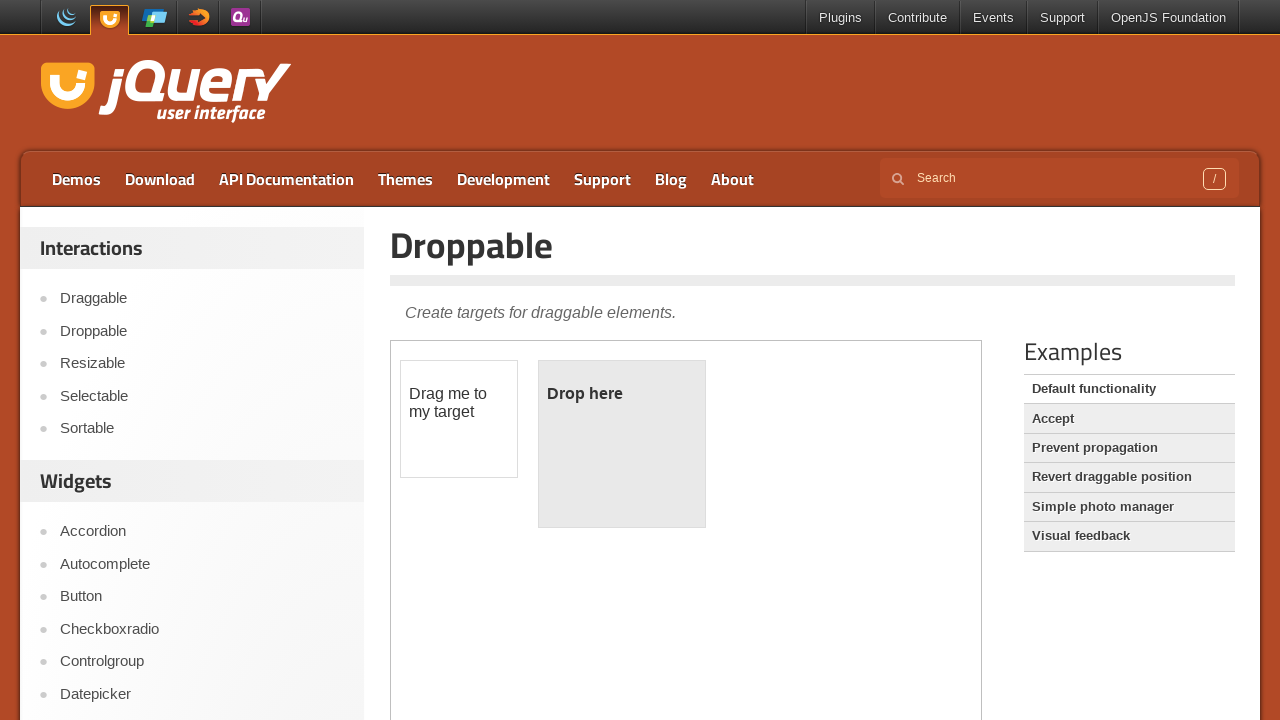

Located the demo iframe
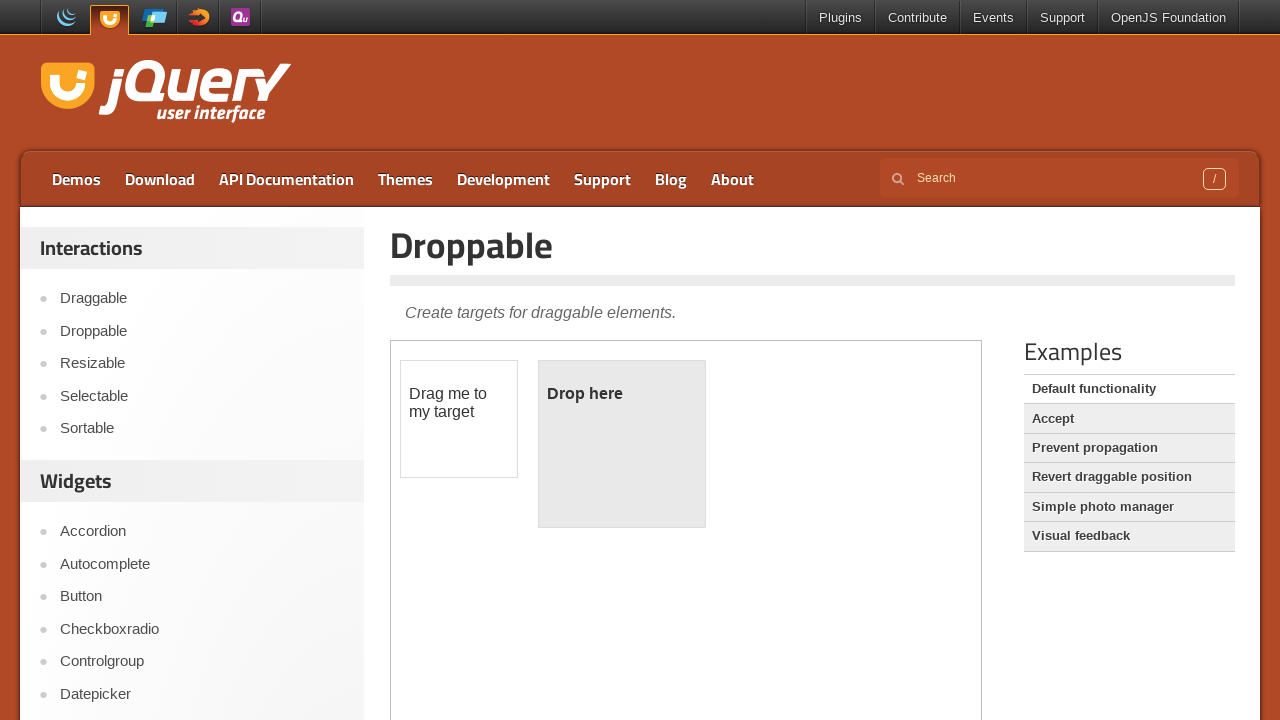

Located the draggable element
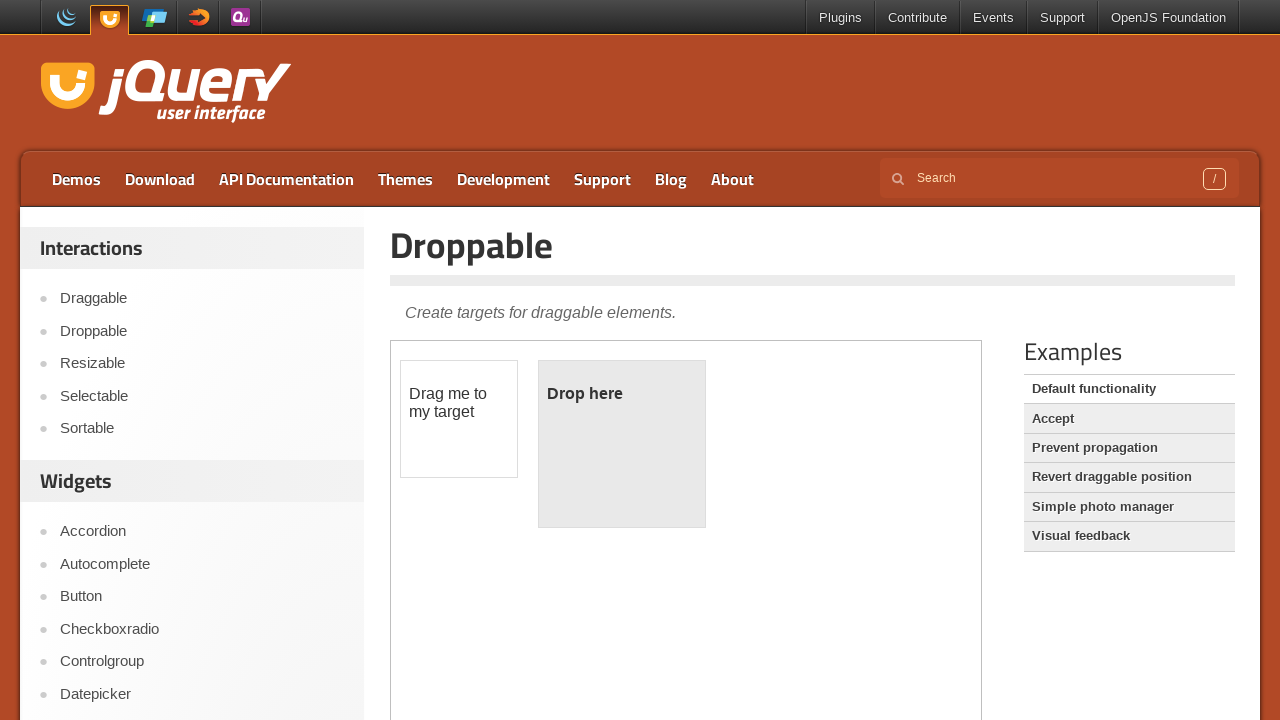

Located the droppable target element
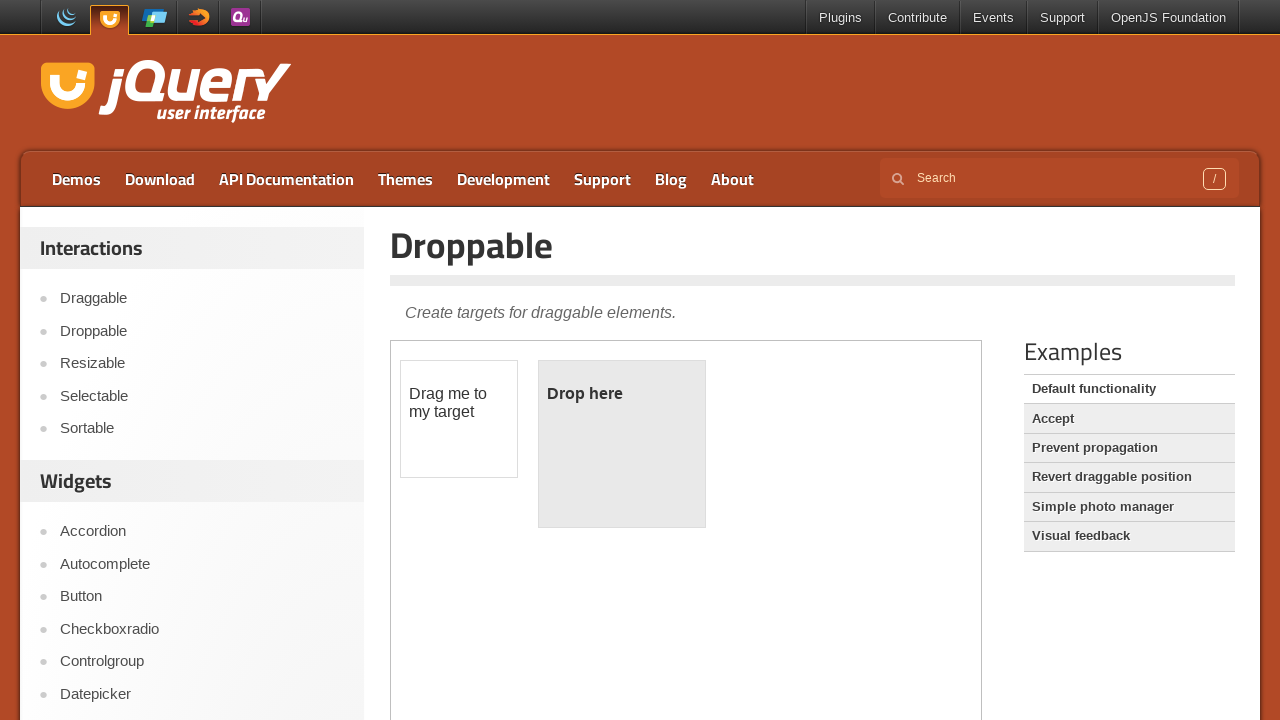

Dragged the draggable element onto the droppable target at (622, 444)
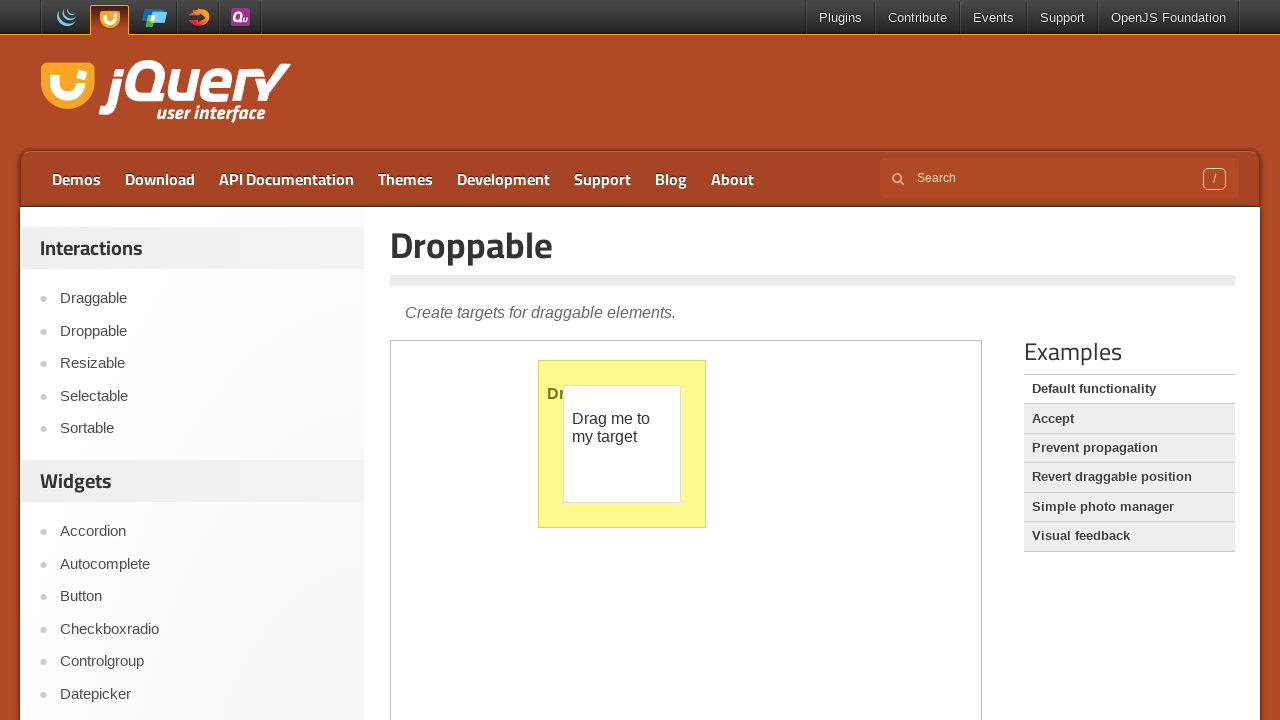

Waited 2 seconds to observe the drop result
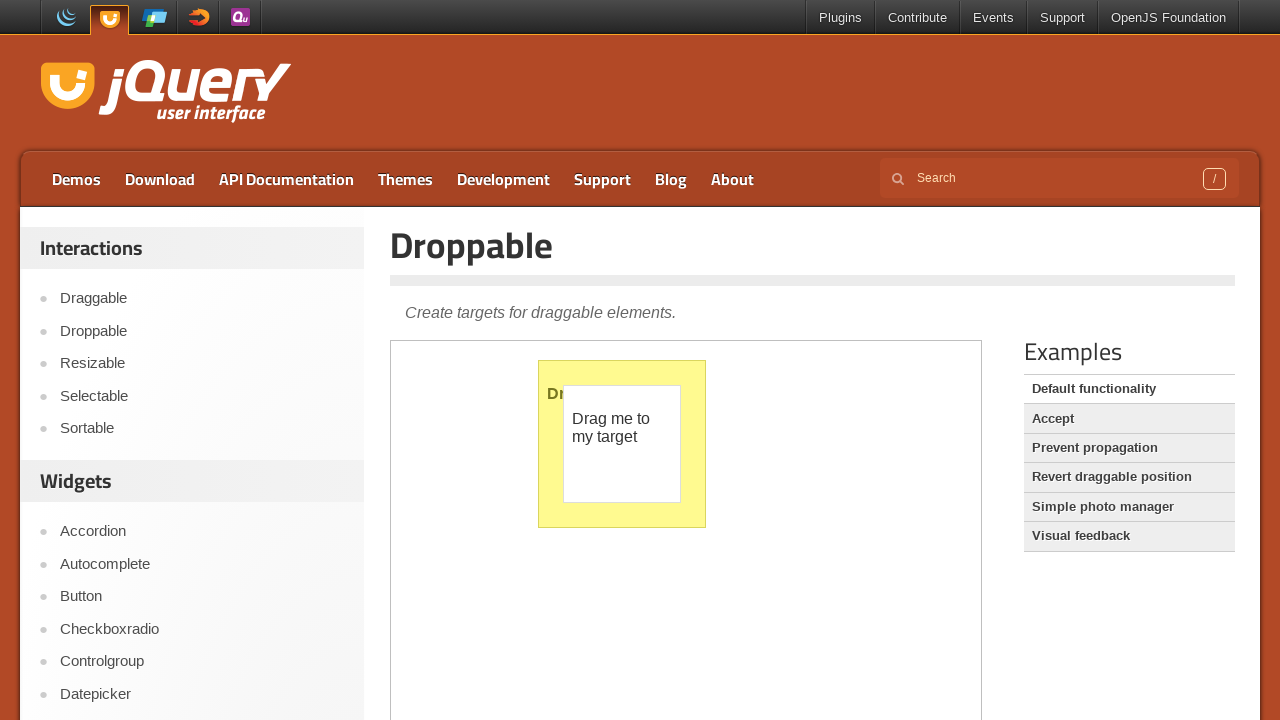

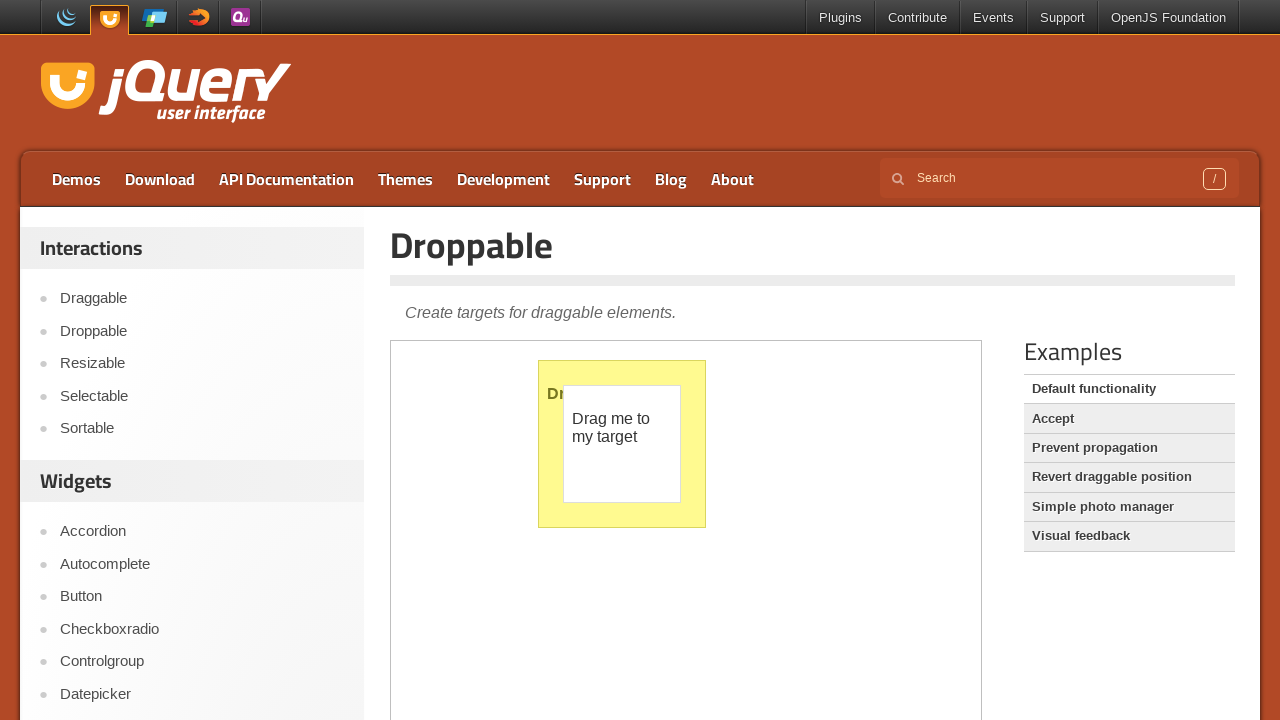